Tests the search functionality on python.org by entering "pycon" in the search box and submitting the search form, then verifying results are found.

Starting URL: http://www.python.org

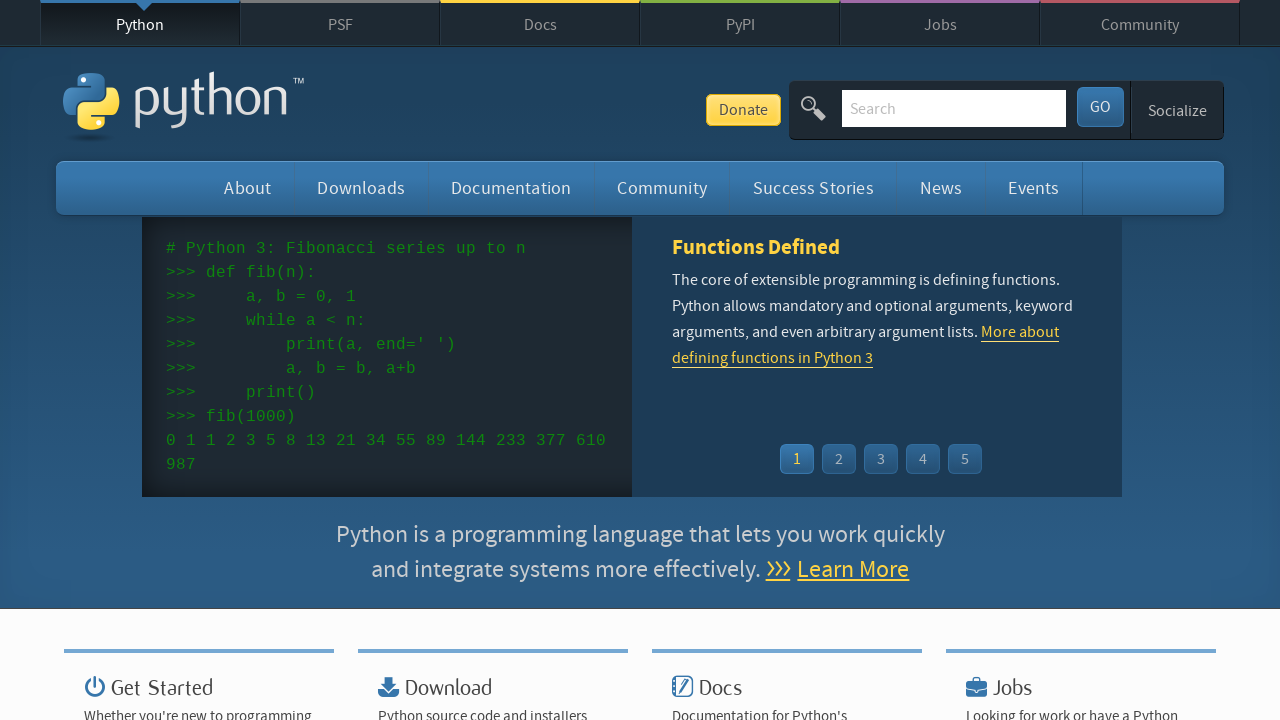

Filled search box with 'pycon' on input[name='q']
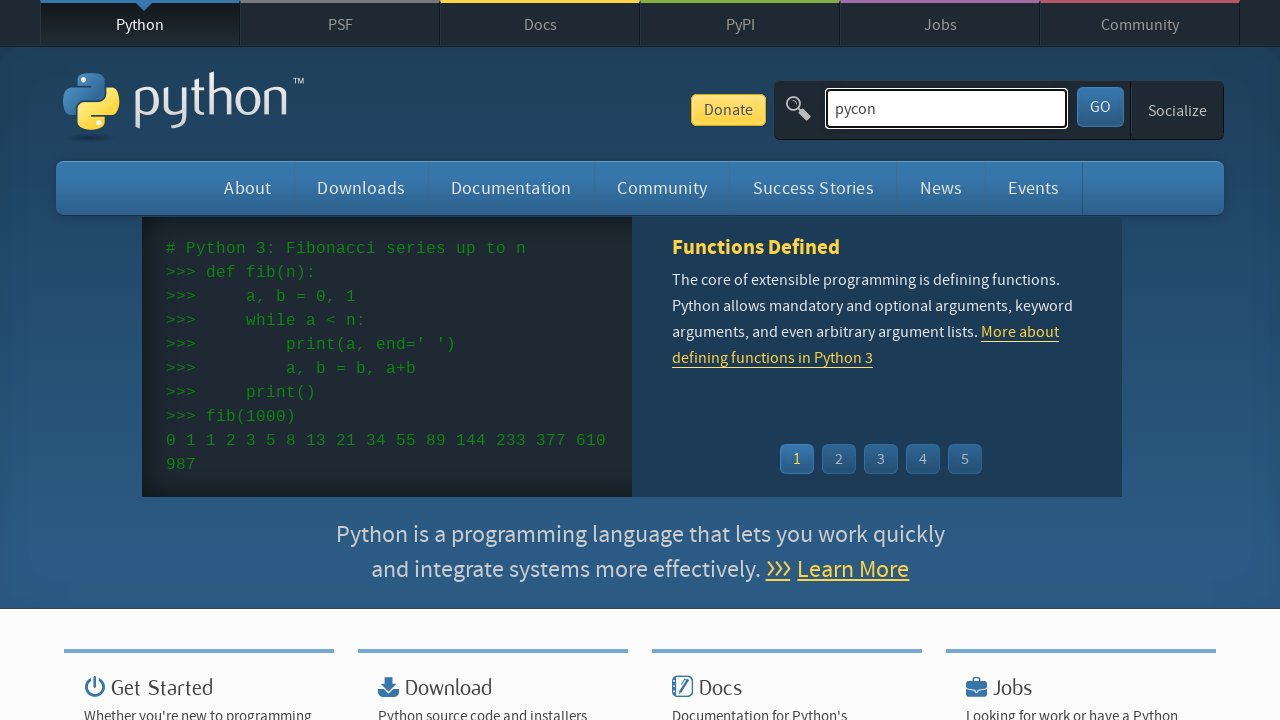

Submitted search form by pressing Enter on input[name='q']
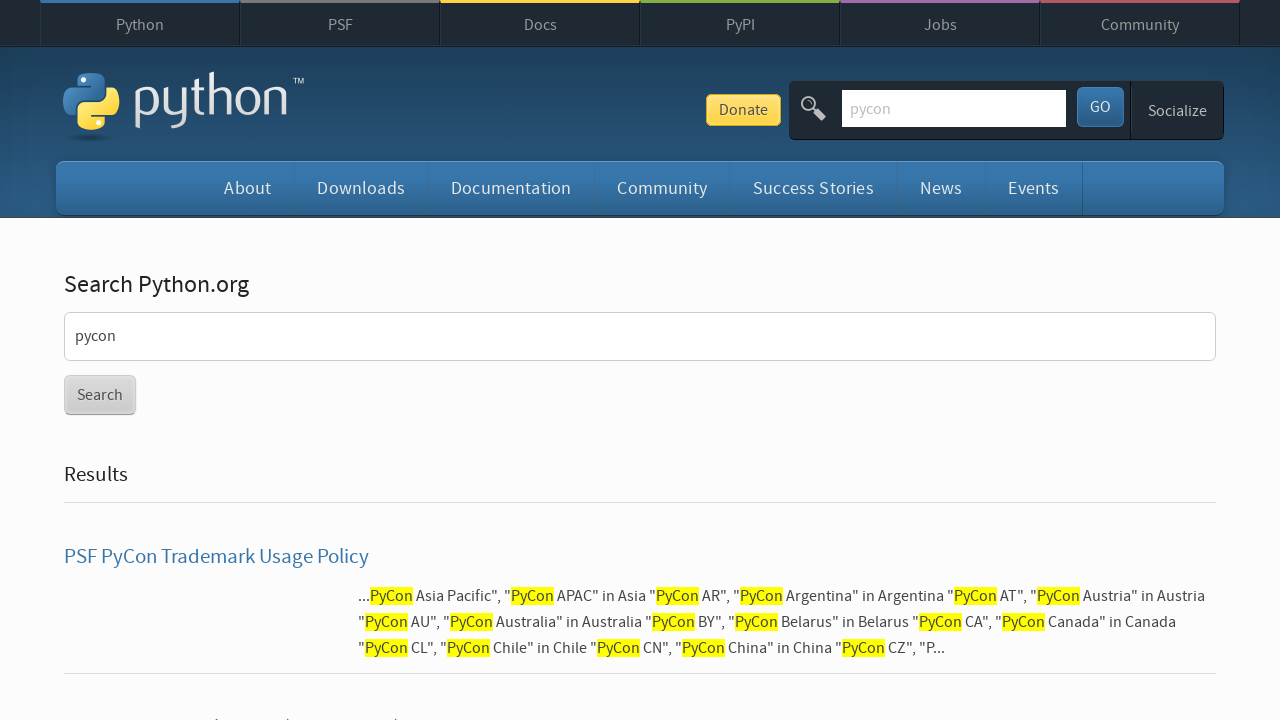

Search results loaded and network idle
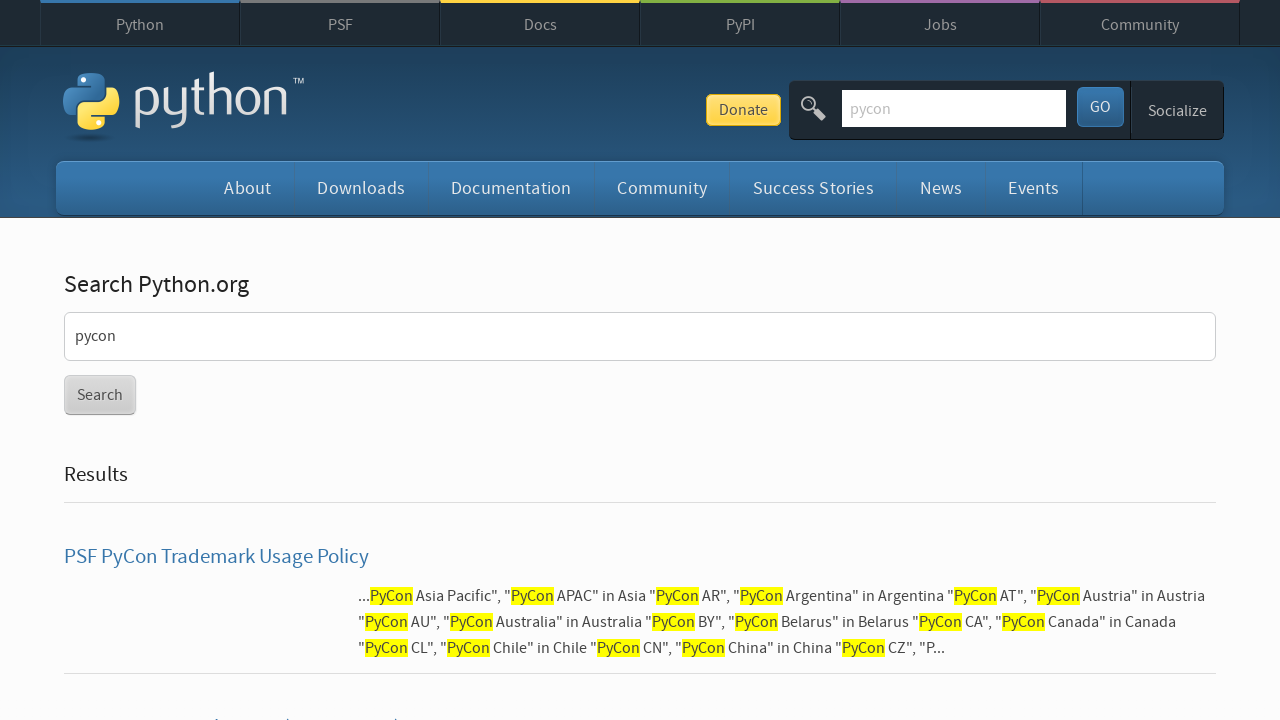

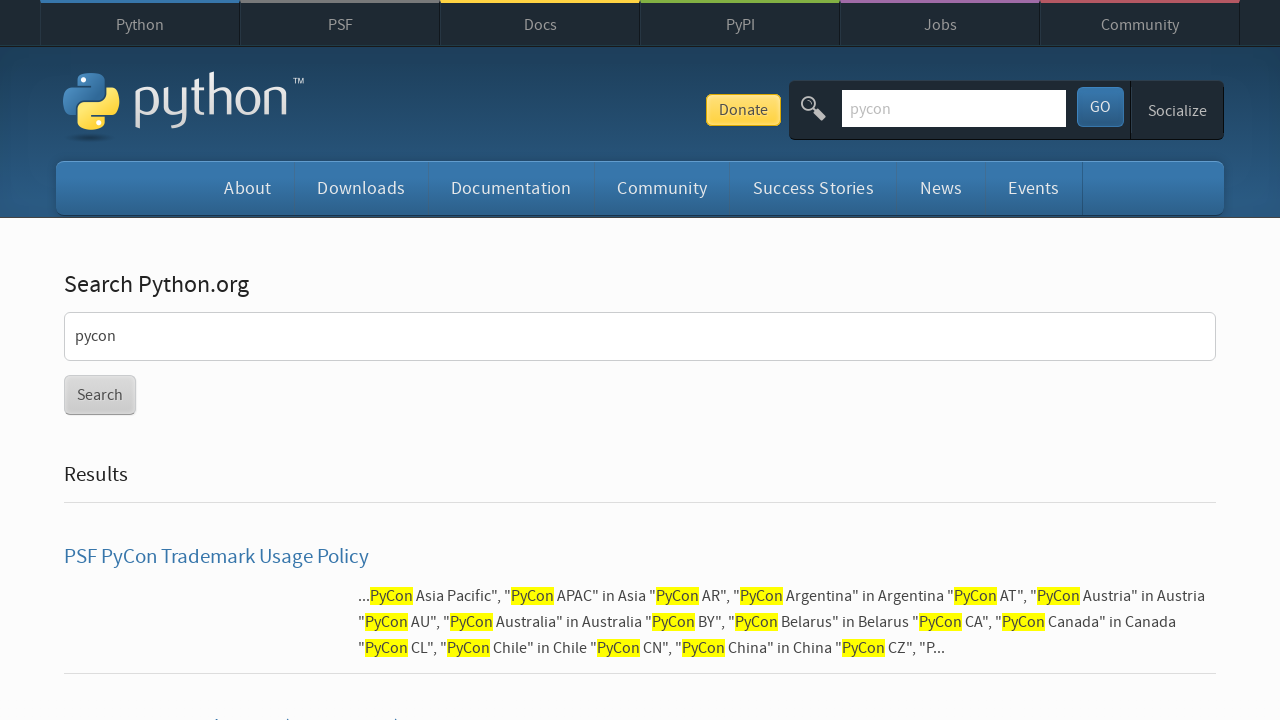